Opens a new tab by clicking on an external link to test browser tab handling

Starting URL: http://the-internet.herokuapp.com/login

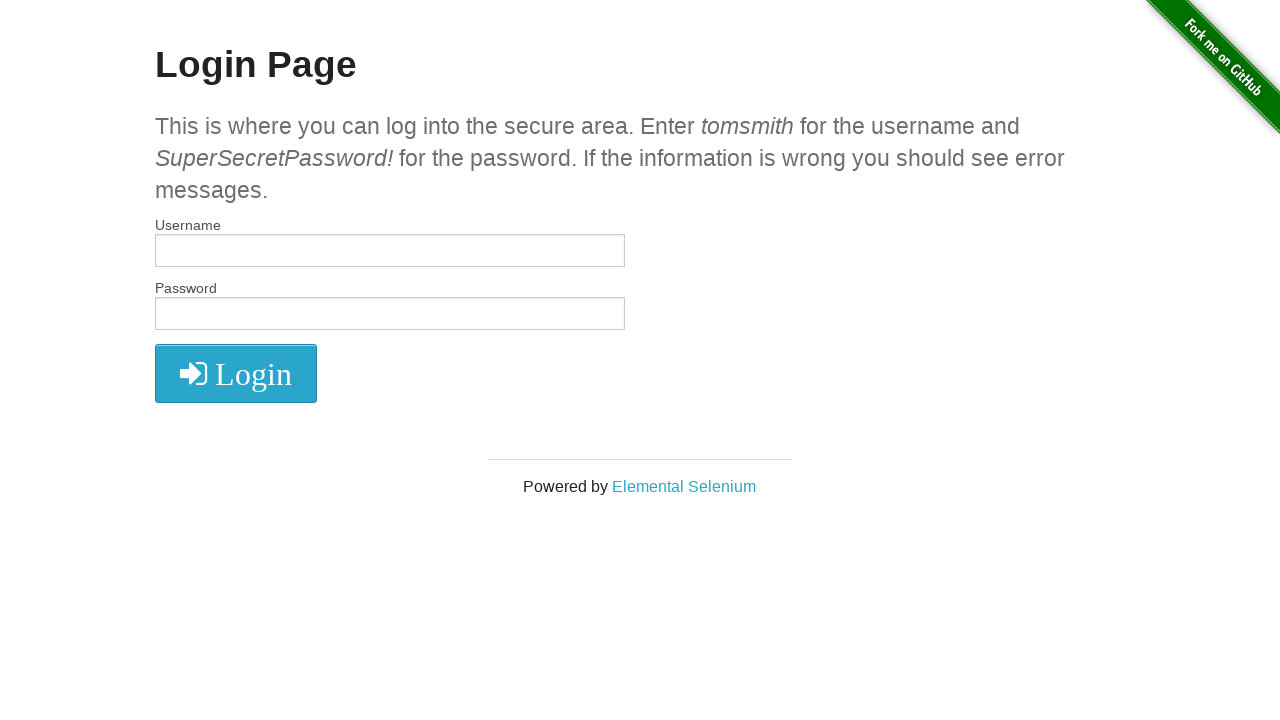

Clicked external link to elementalselenium.com to open new tab at (684, 486) on a[href="http://elementalselenium.com/"]
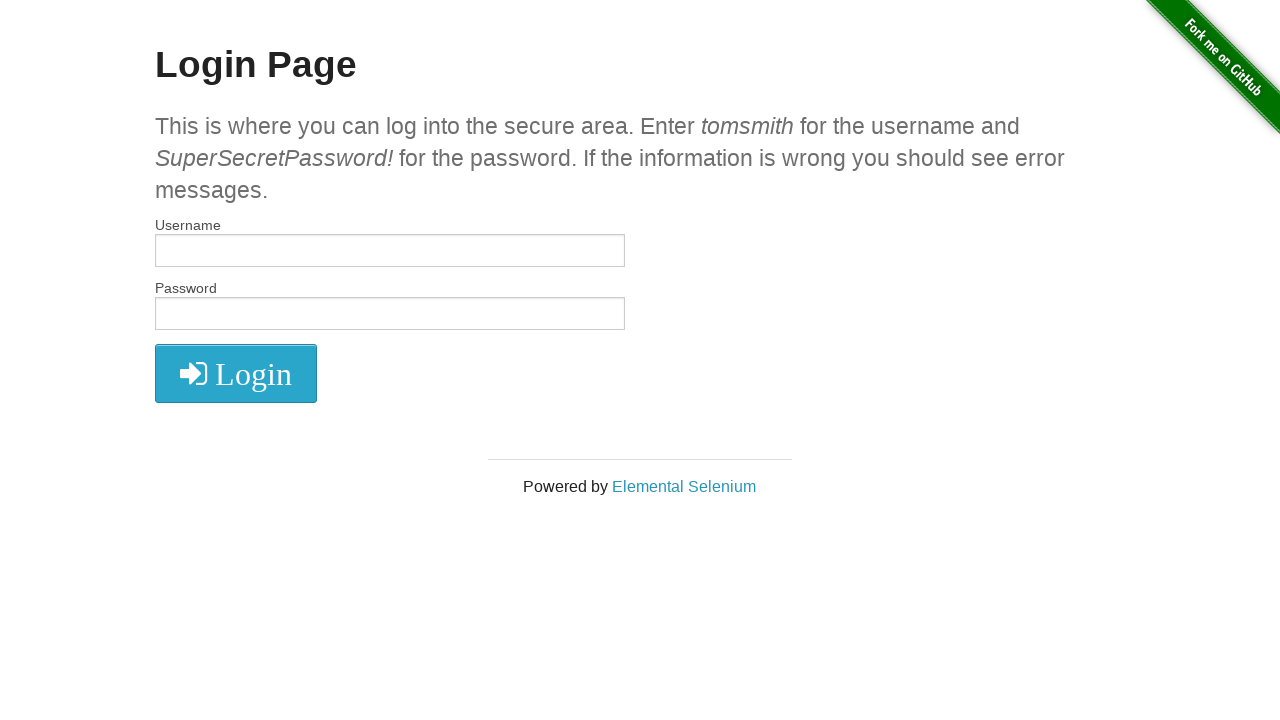

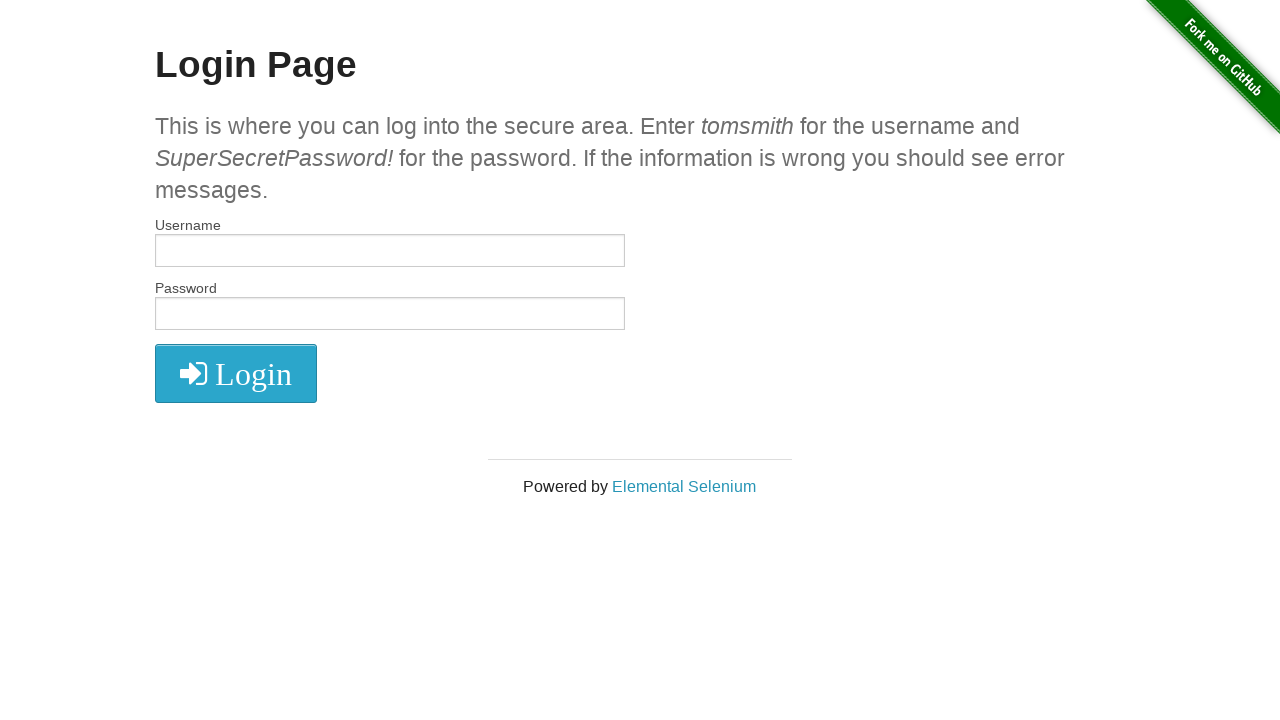